Tests checkbox functionality by verifying default states of two checkboxes, then clicking to toggle their states and verifying the changes.

Starting URL: https://practice.cydeo.com/checkboxes

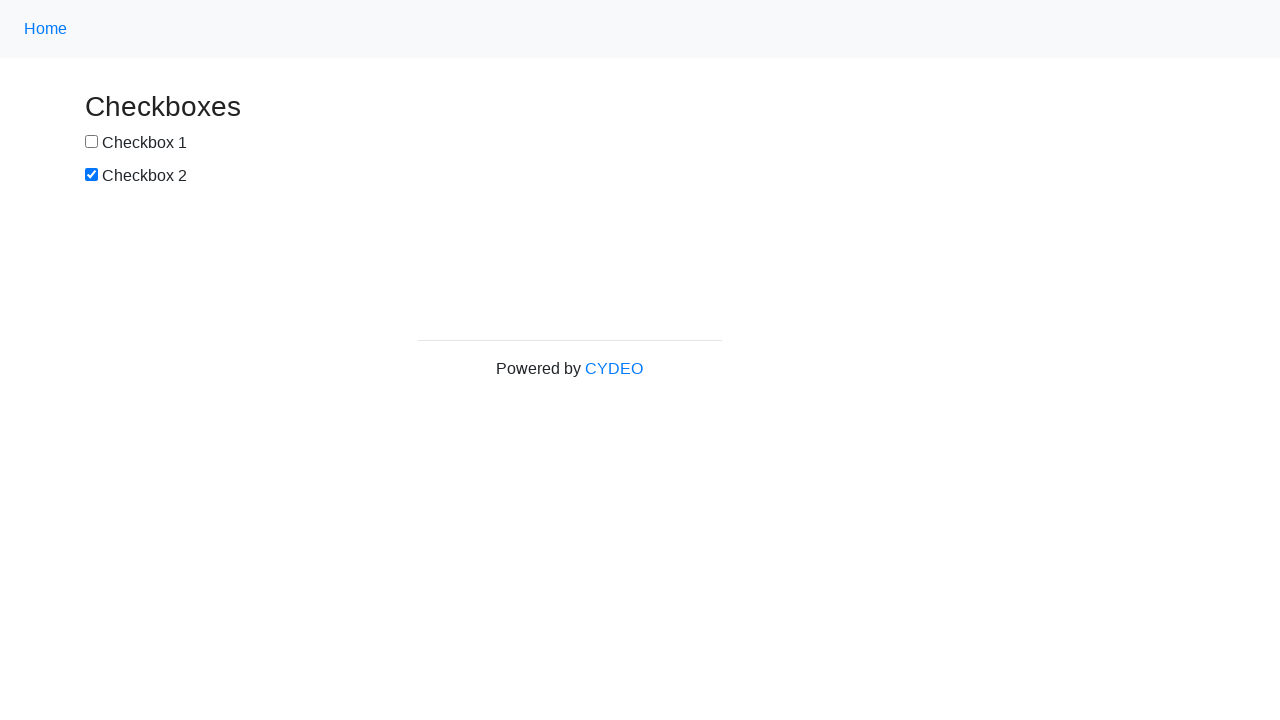

Located checkbox #1 element
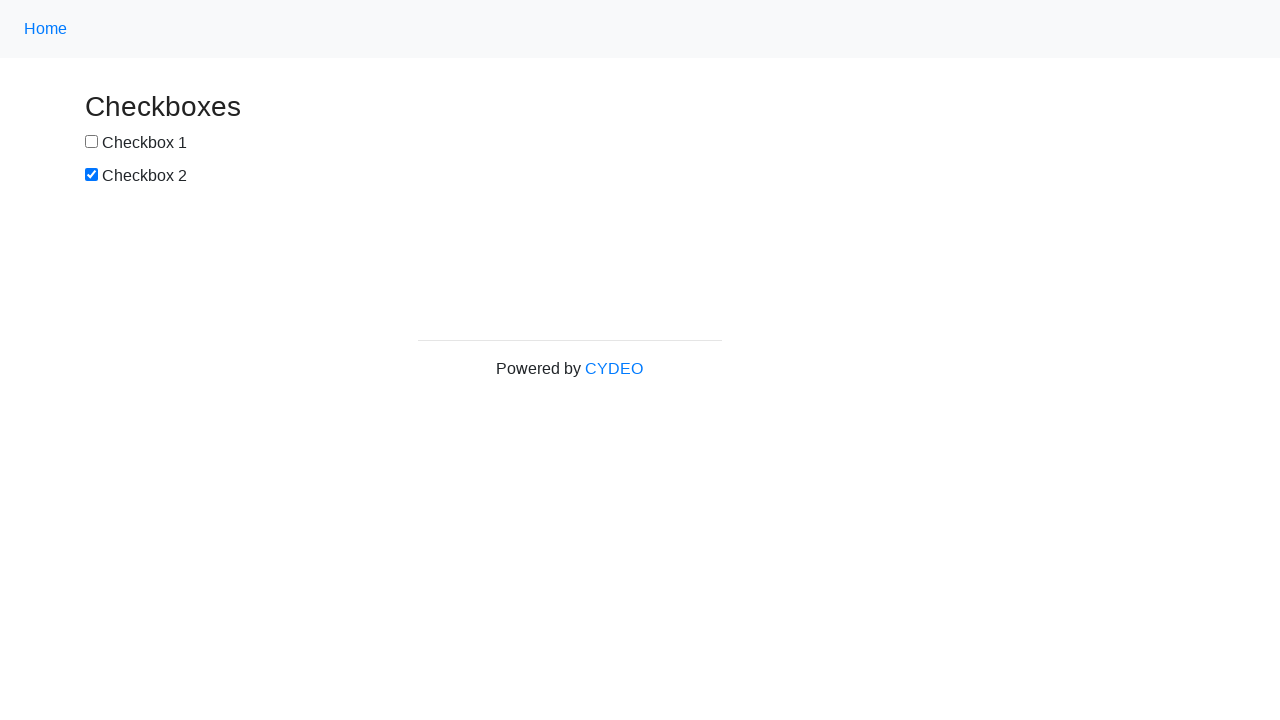

Located checkbox #2 element
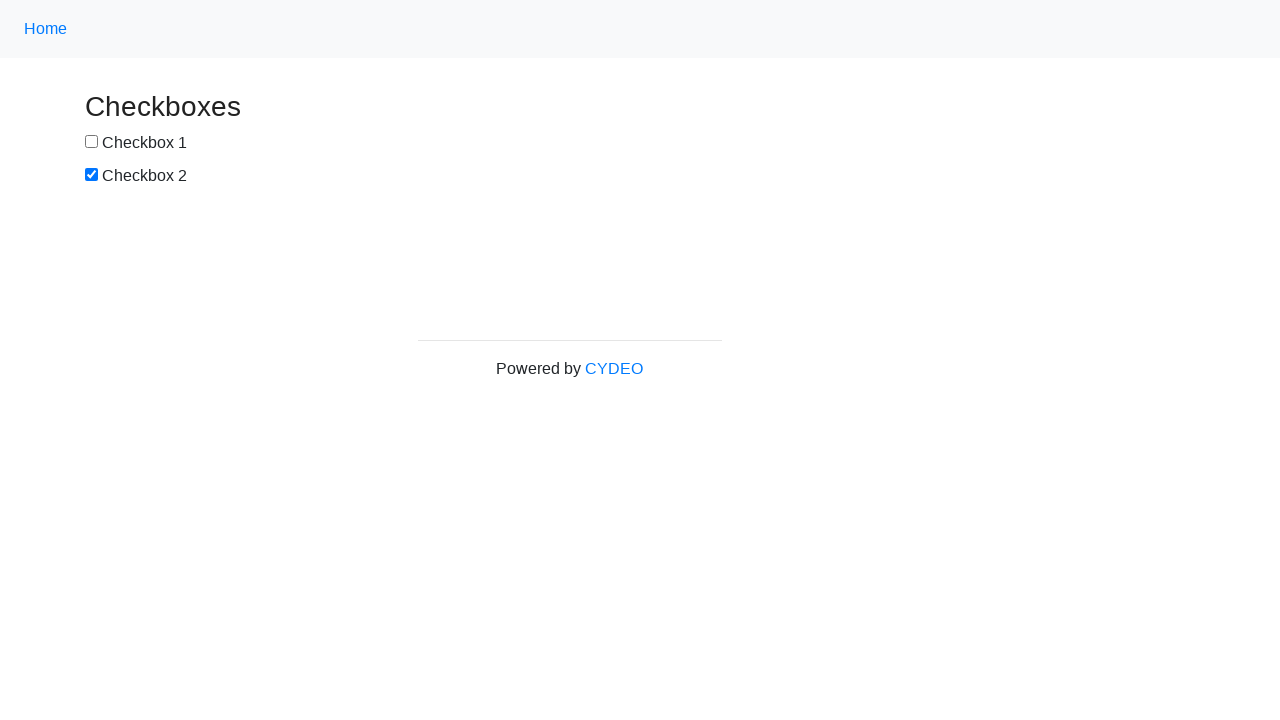

Verified checkbox #1 is not selected by default
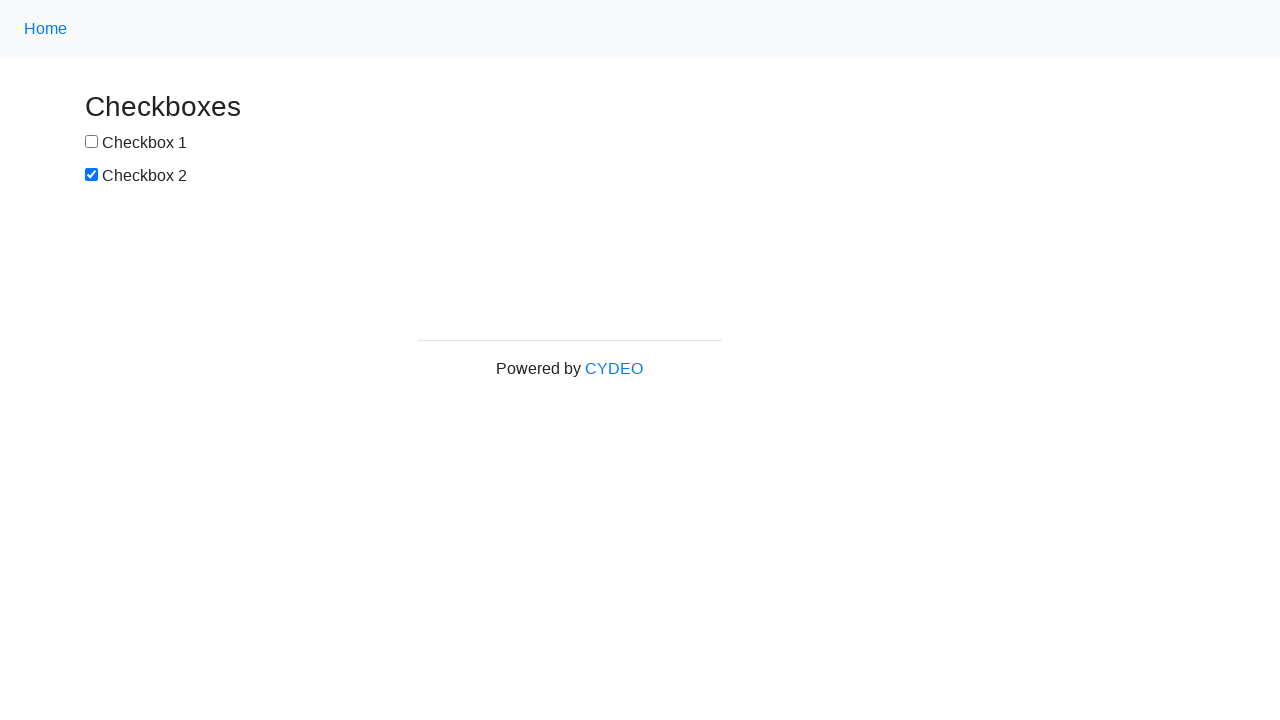

Verified checkbox #2 is selected by default
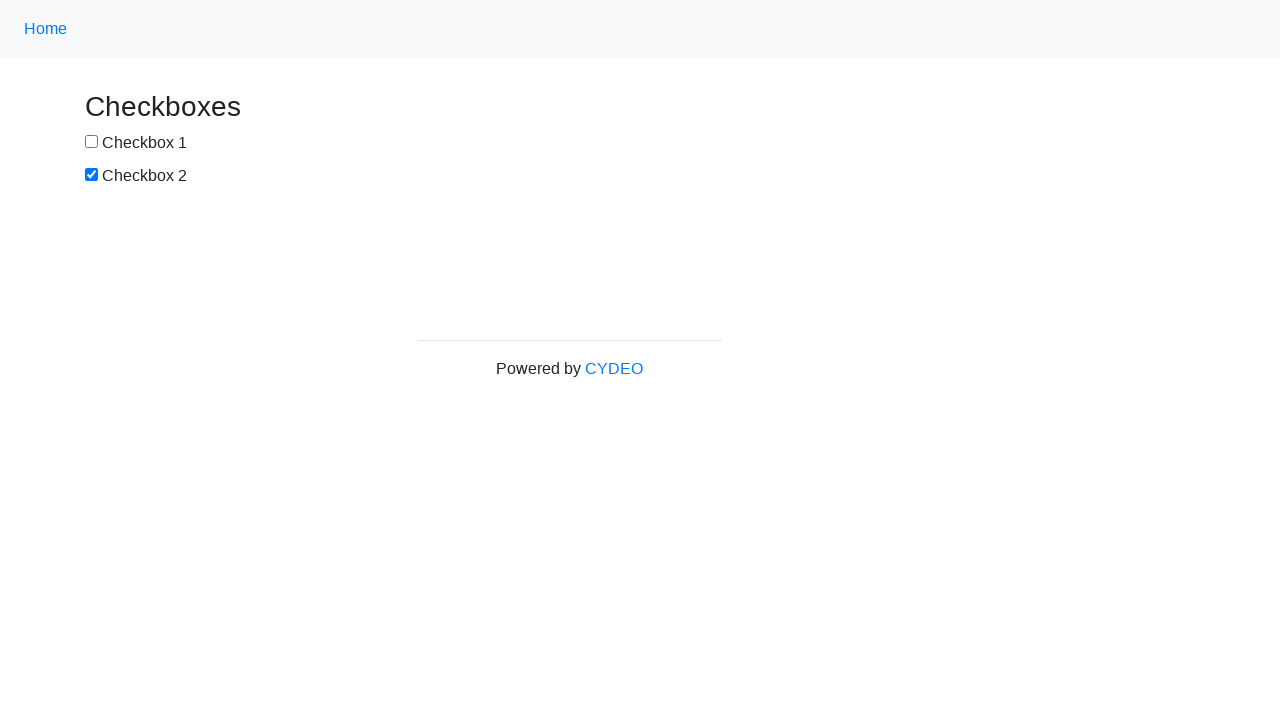

Clicked checkbox #1 to select it at (92, 142) on input[name='checkbox1']
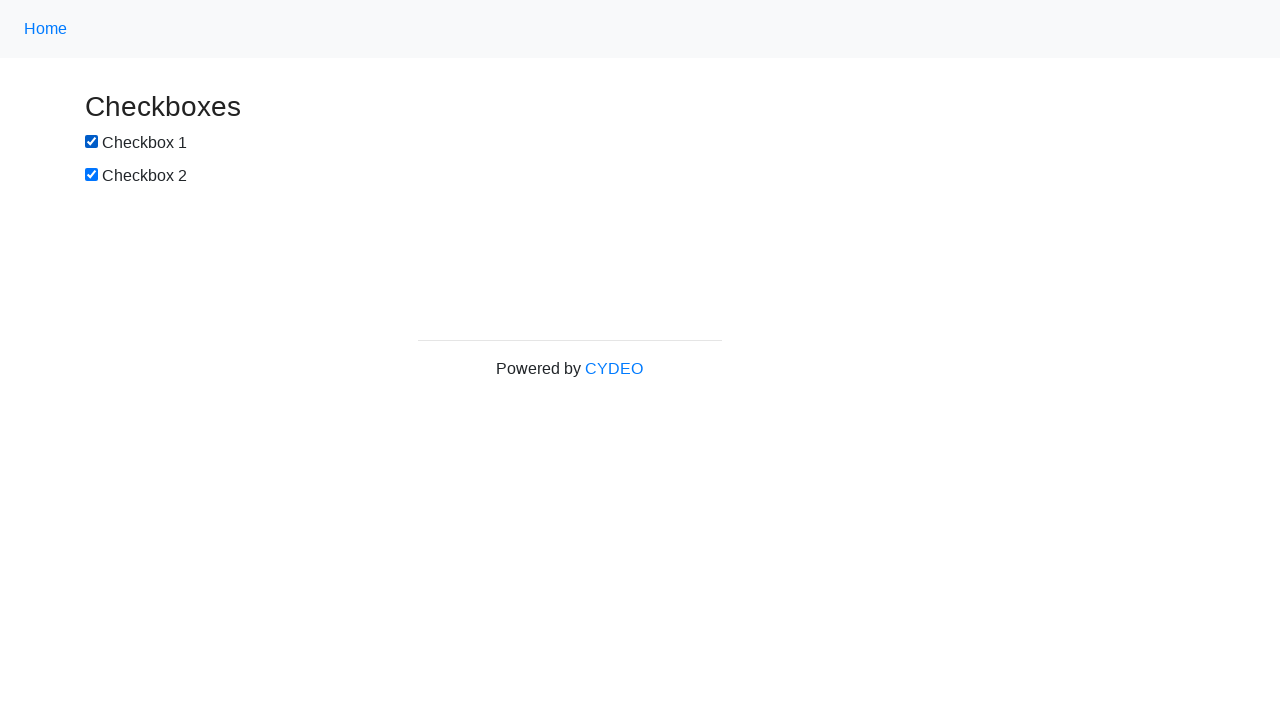

Clicked checkbox #2 to deselect it at (92, 175) on input[name='checkbox2']
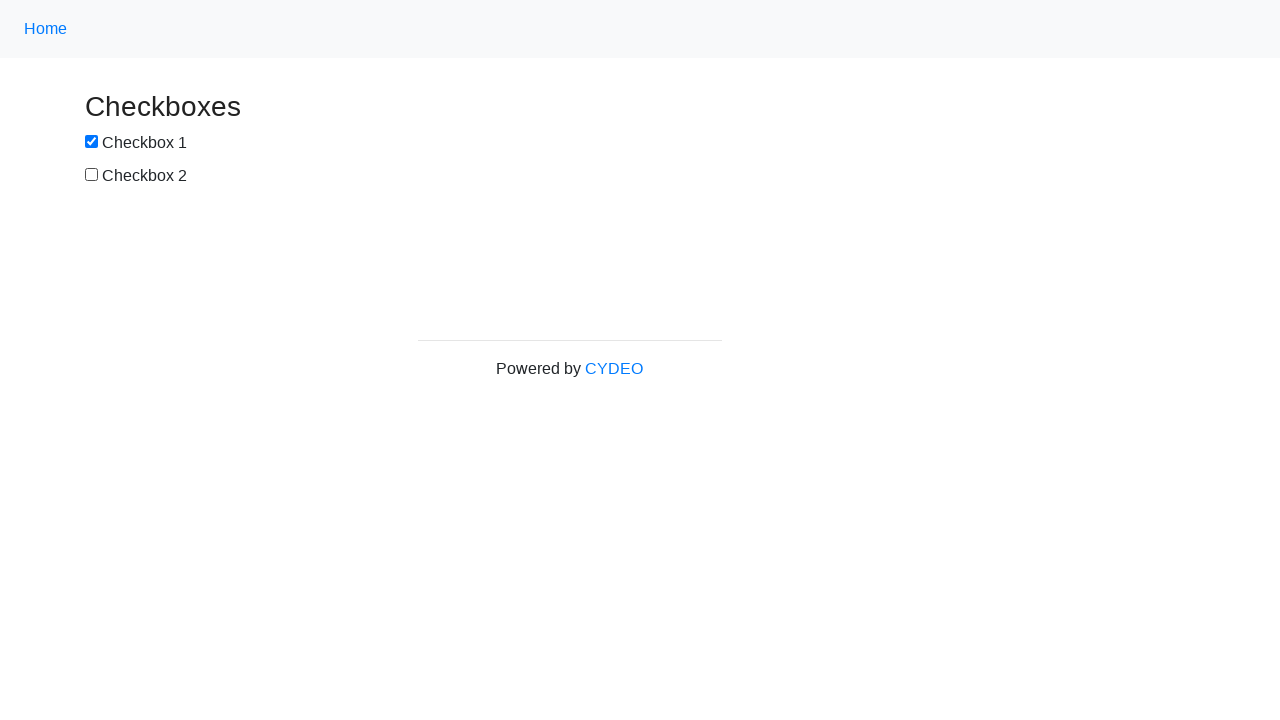

Verified checkbox #1 is now selected after clicking
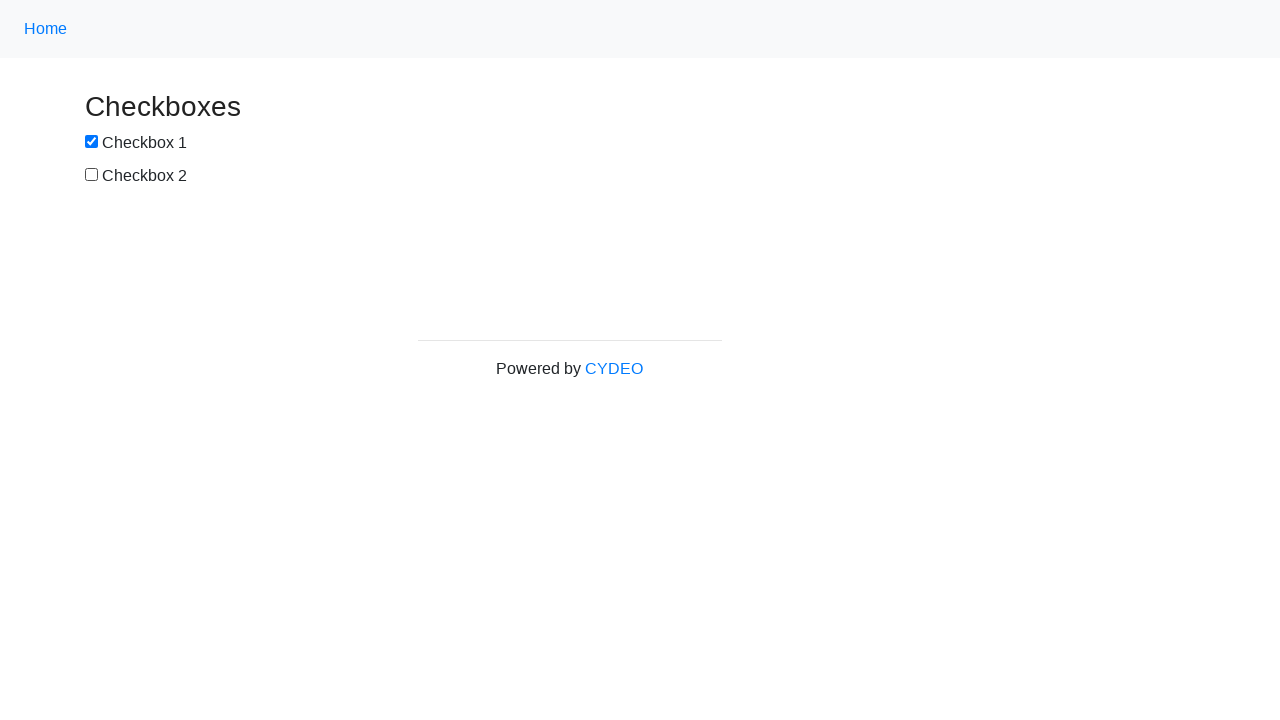

Verified checkbox #2 is now deselected after clicking
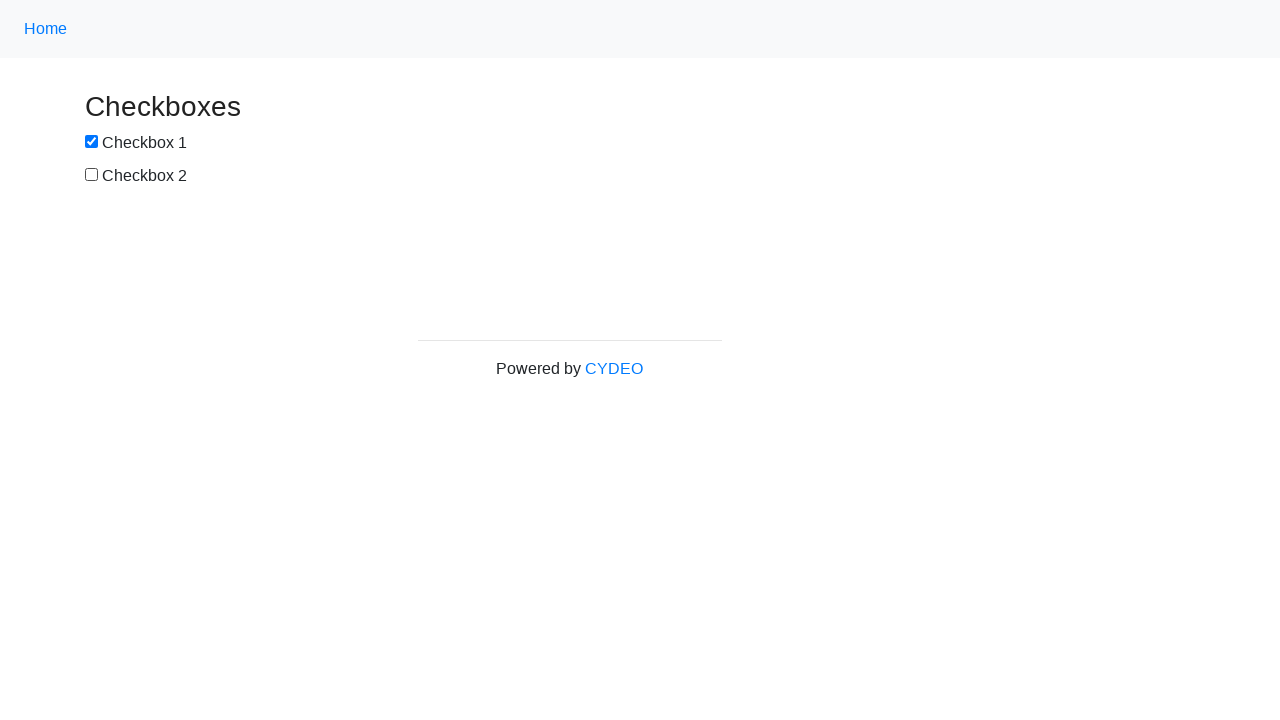

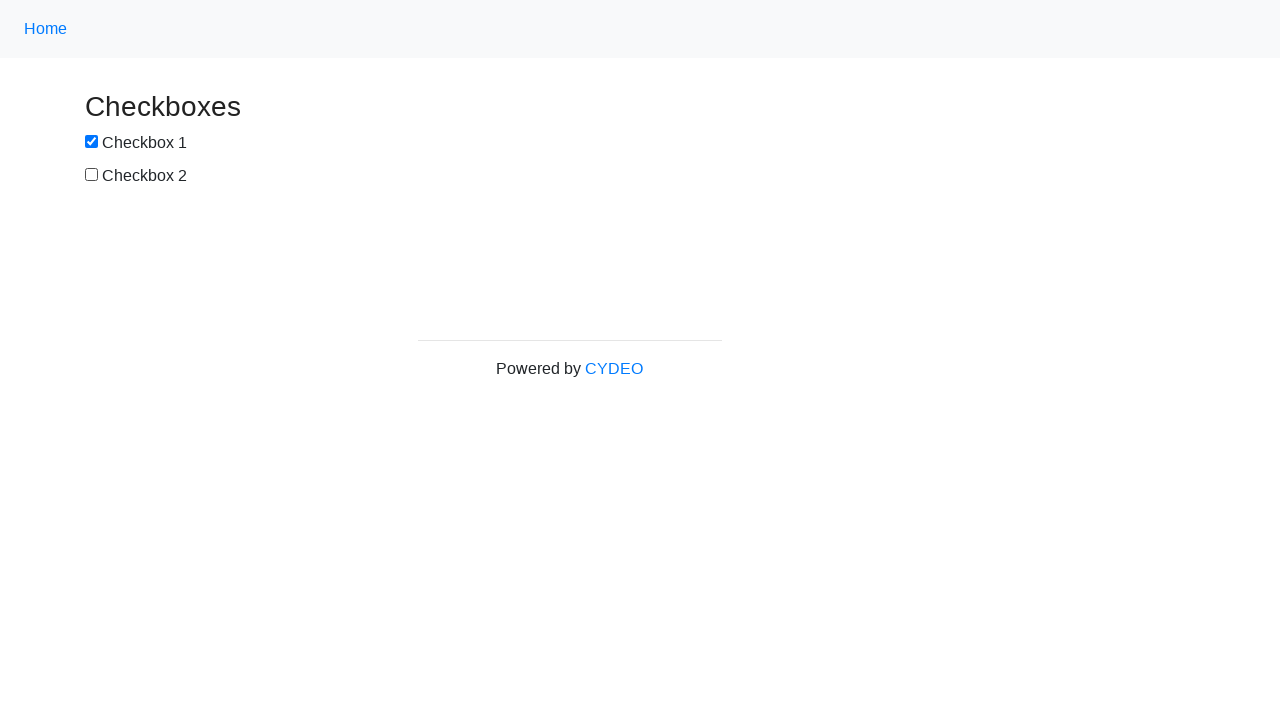